Demonstrates various JavaScript executor capabilities on FreeCRM homepage including highlighting elements, creating alerts, scrolling, and retrieving page information

Starting URL: http://www.freecrm.com

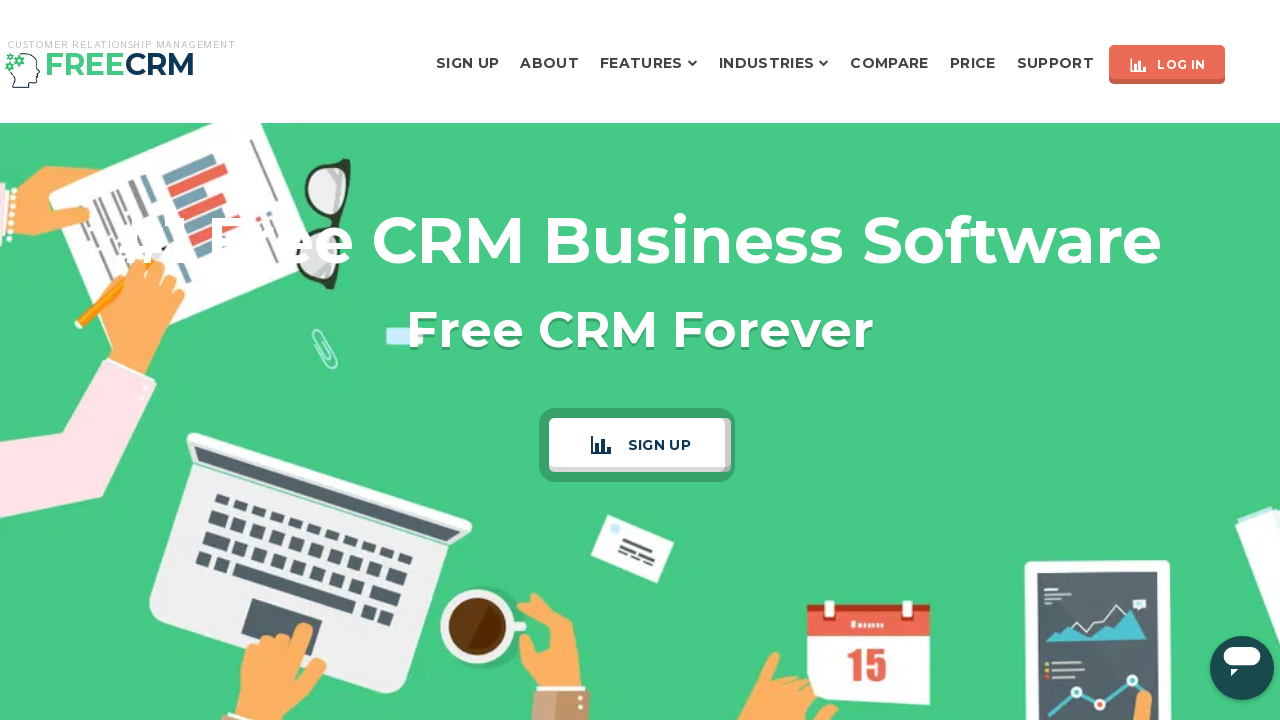

Located login link element using XPath
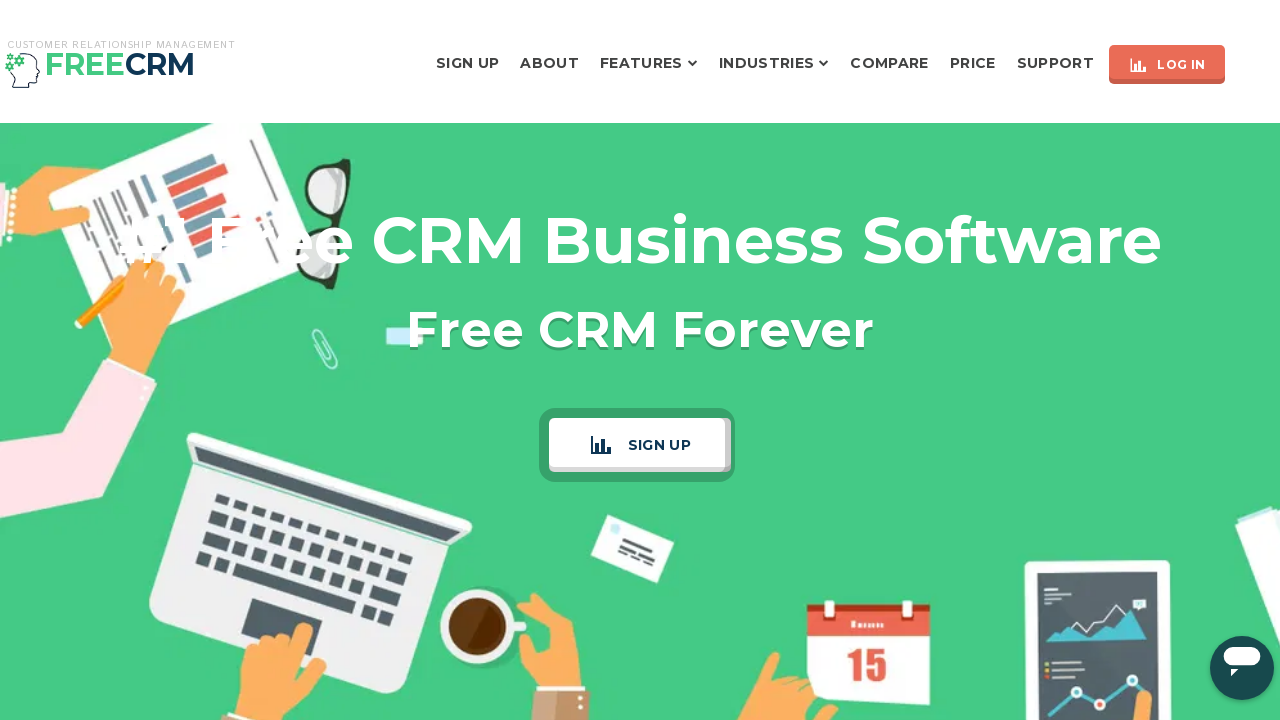

Located bottom text element using XPath
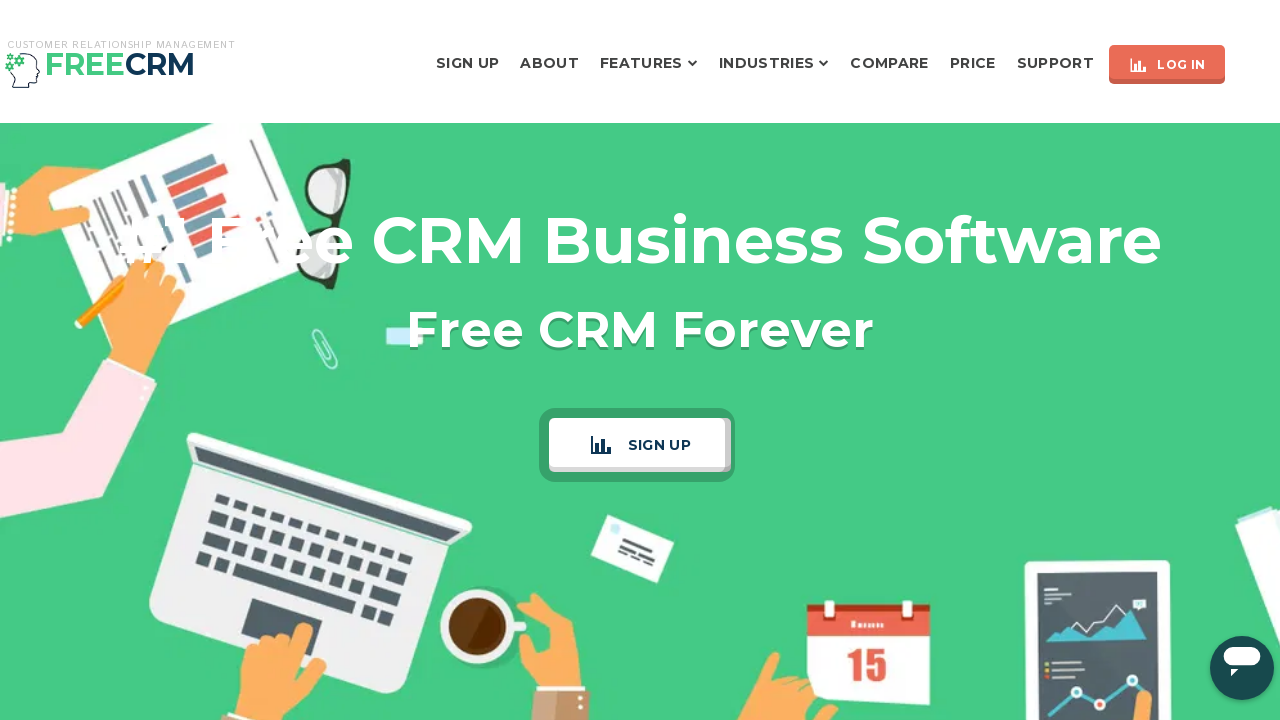

Applied green border highlight to login link using JavaScript
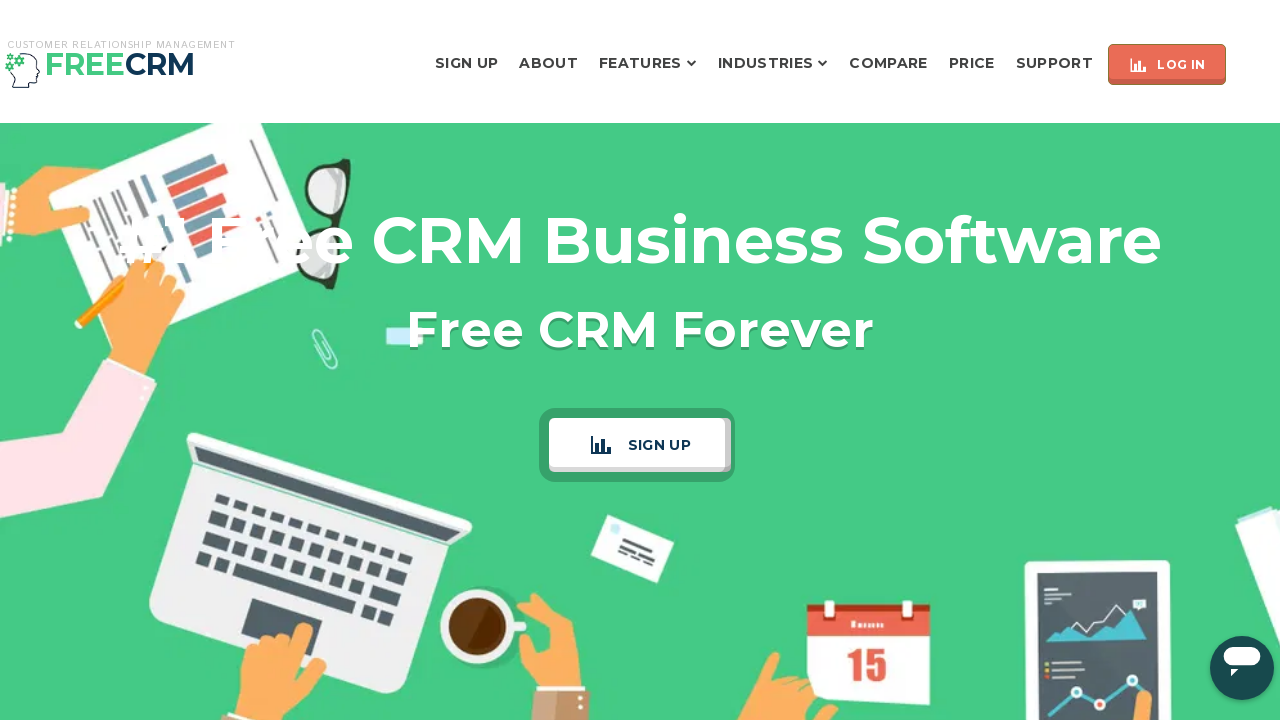

Waited 2 seconds for visual effect to display
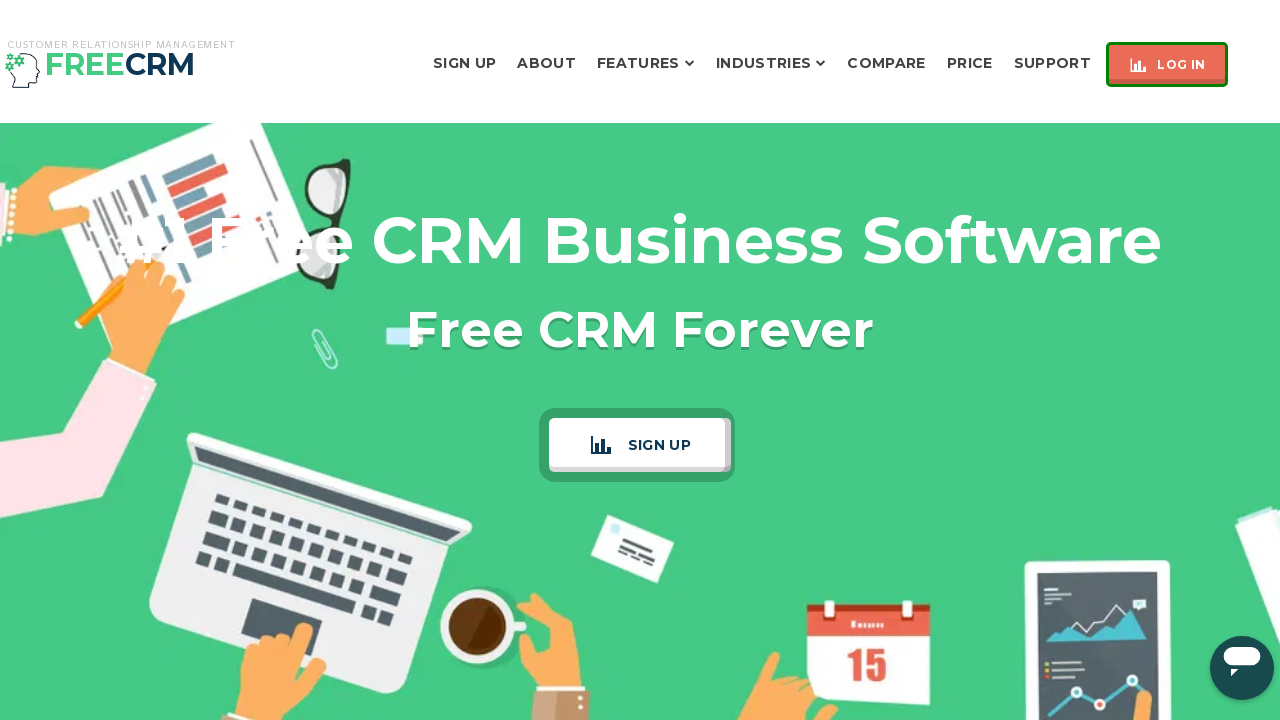

Generated custom alert dialog with database issue message
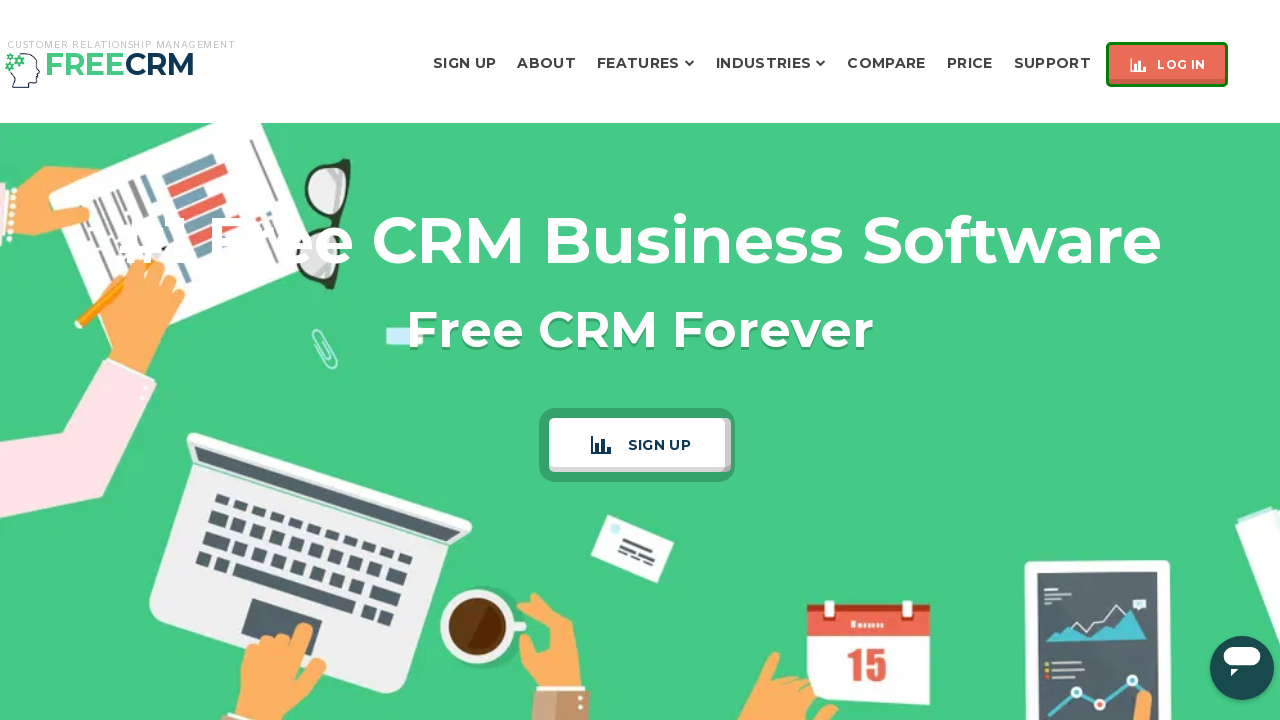

Accepted alert dialog
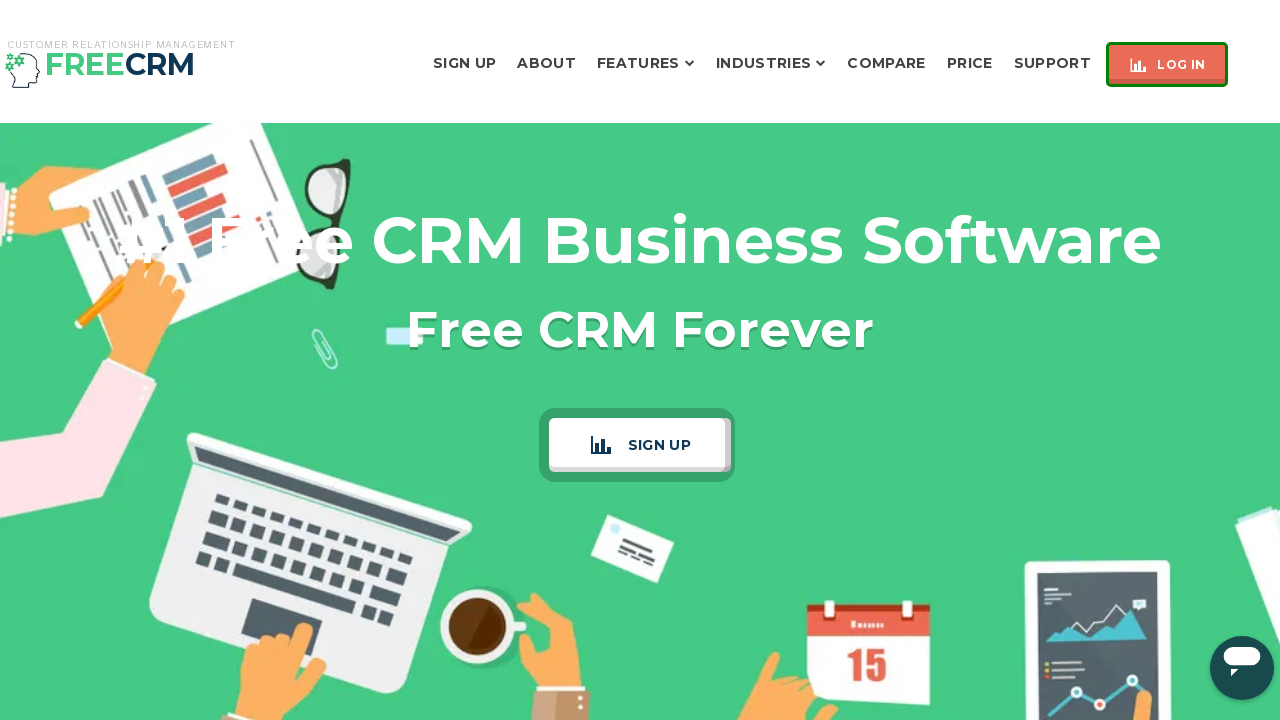

Retrieved page title: #1 Free CRM Business Software - Free Forever
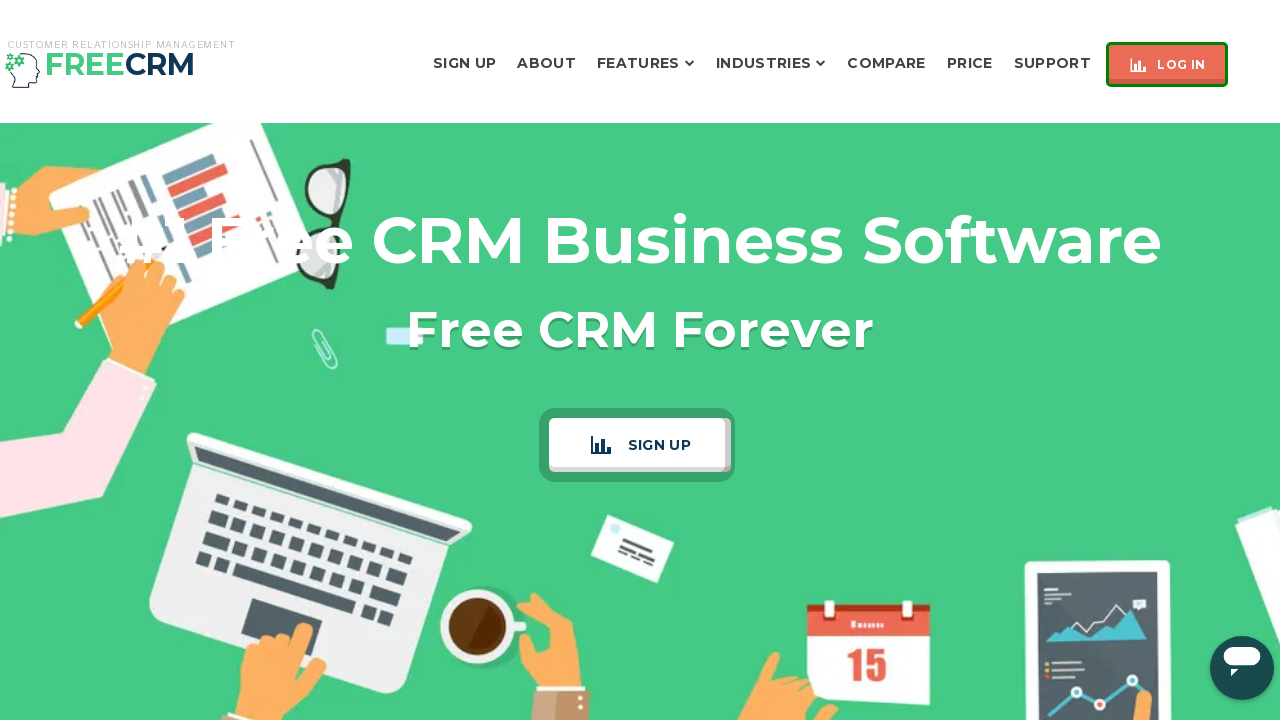

Retrieved page inner text content
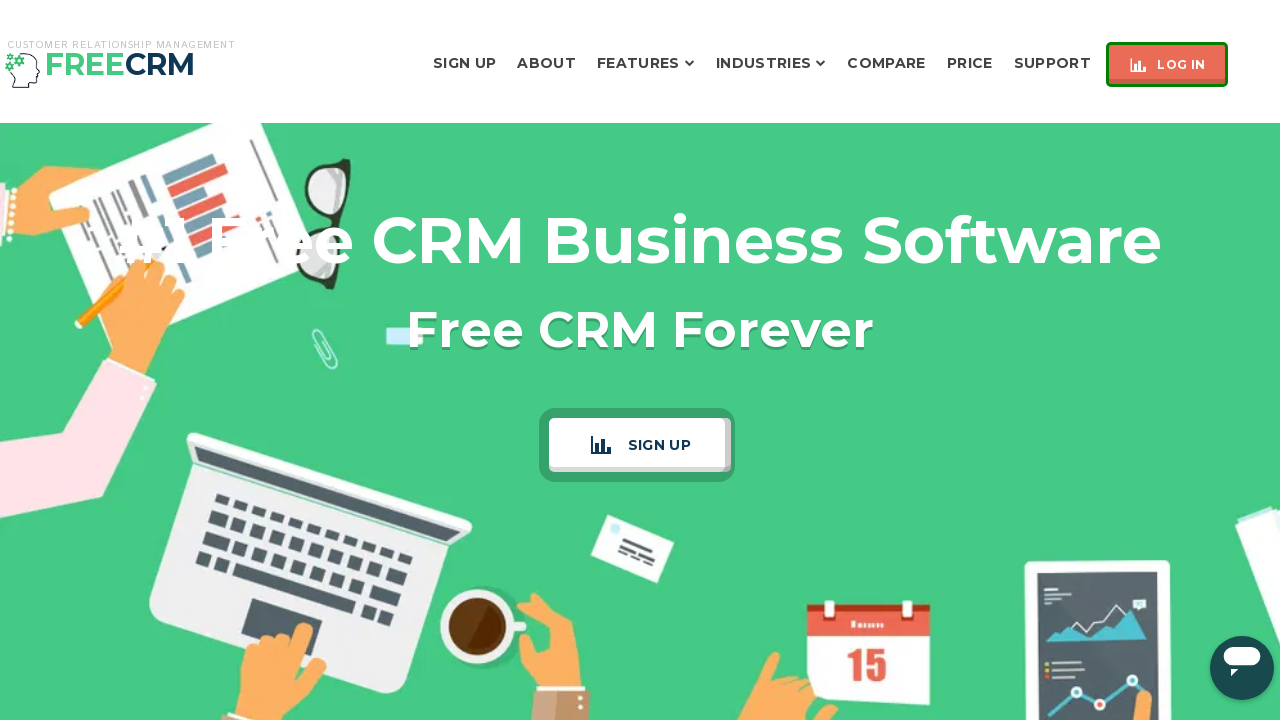

Scrolled to bottom of page using JavaScript
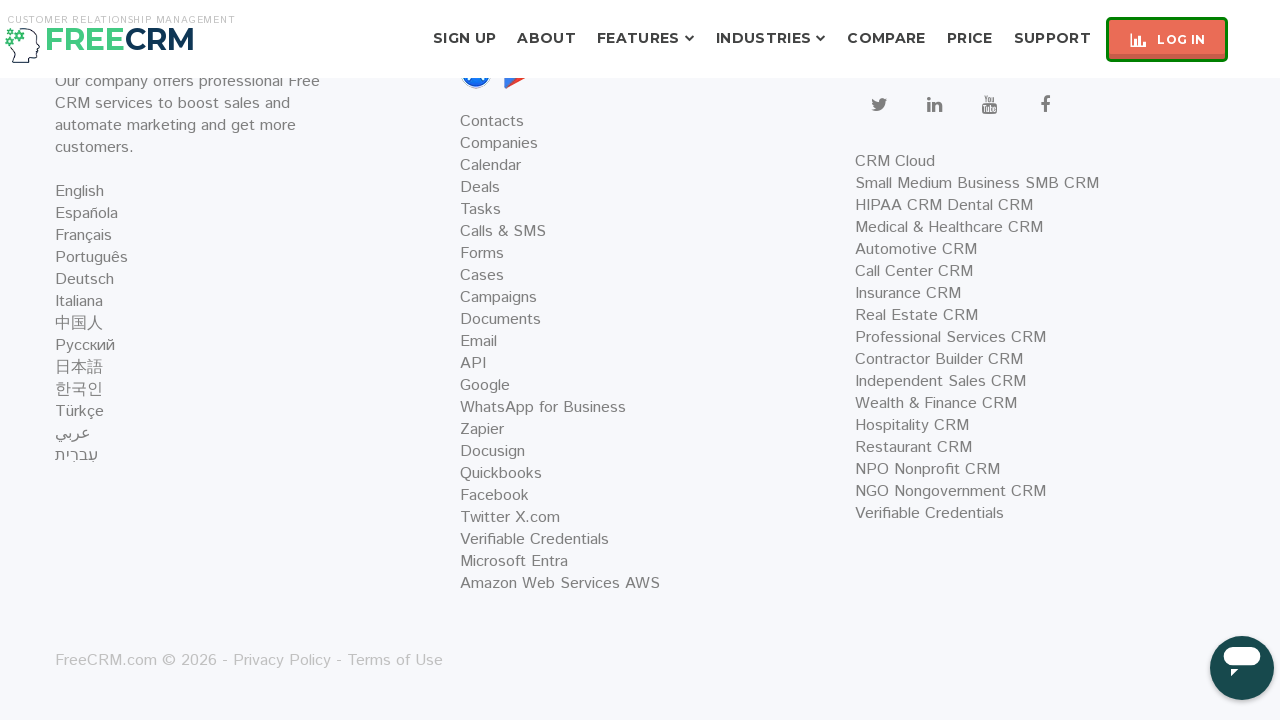

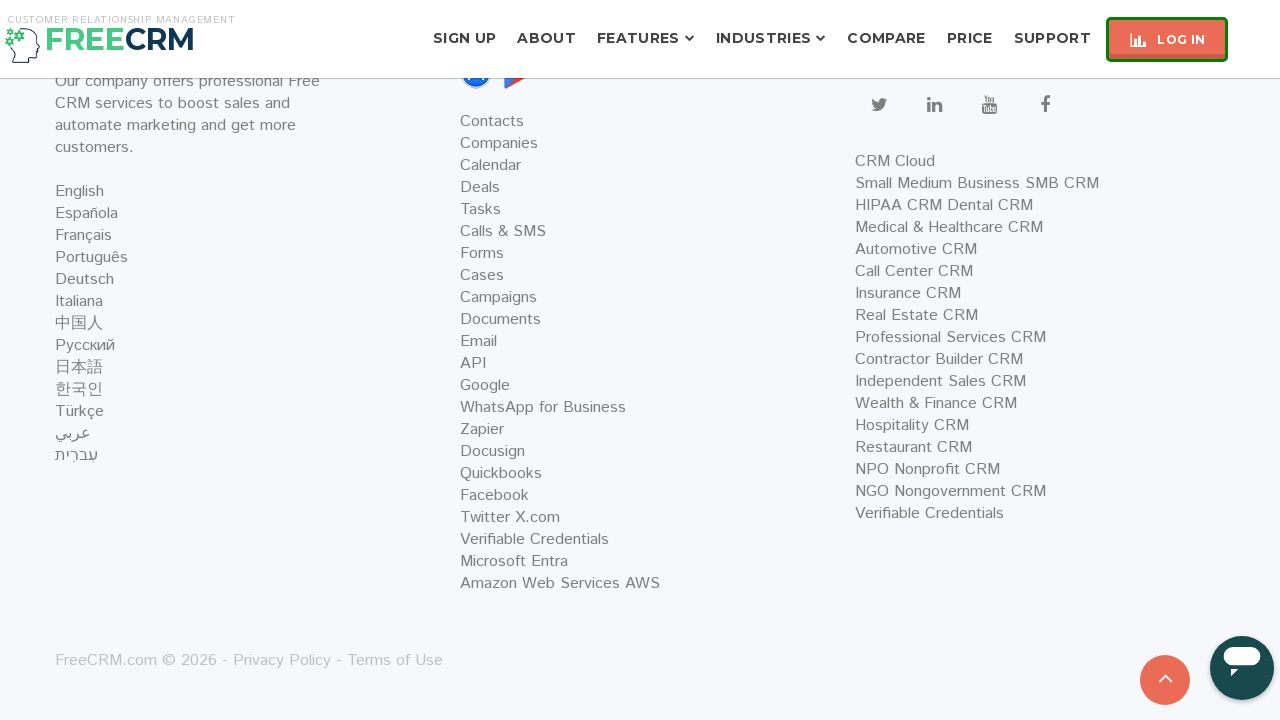